Navigates to Maven repository's Selenium tags page and retrieves the page title and URL

Starting URL: https://mvnrepository.com/tags/selenium

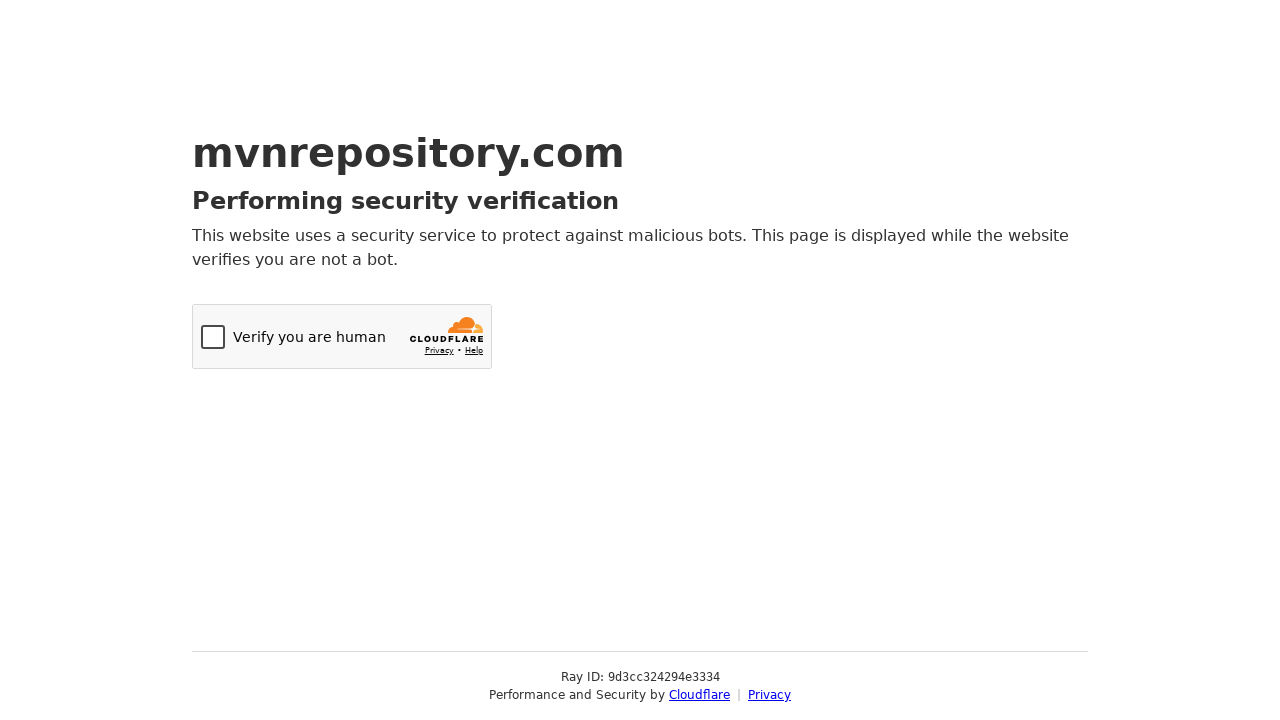

Navigated to Maven repository Selenium tags page
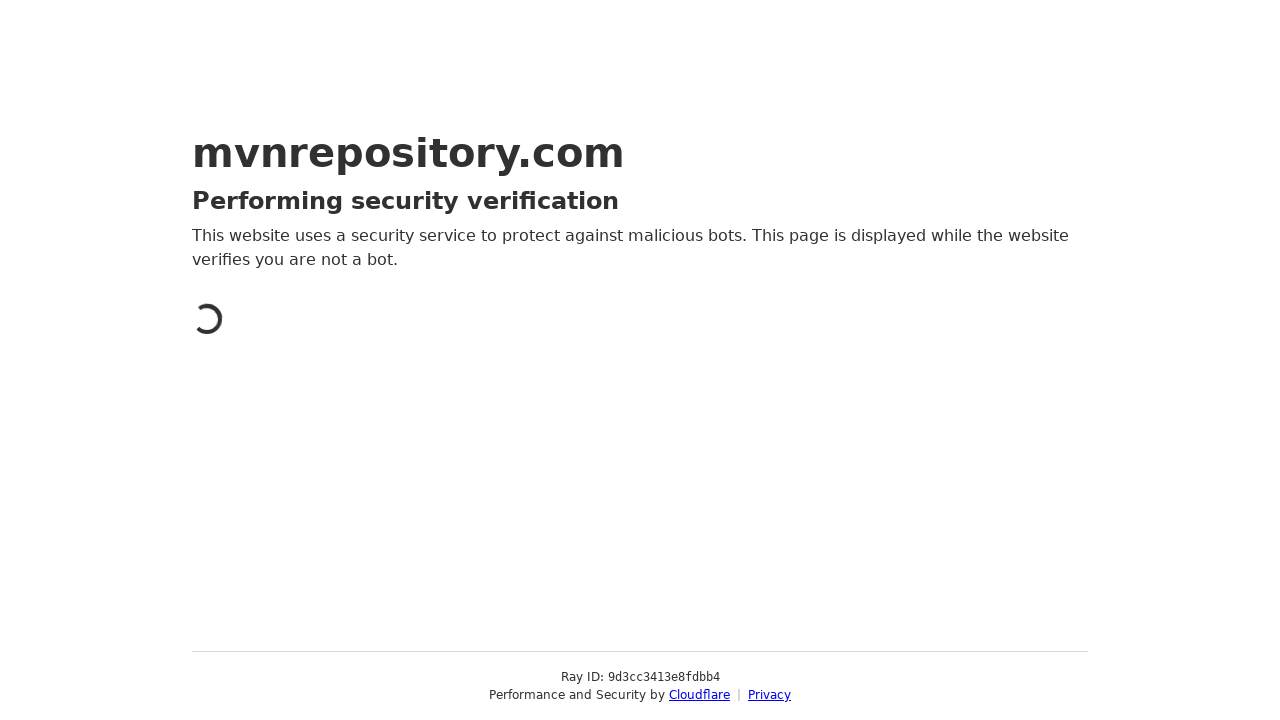

Retrieved page title
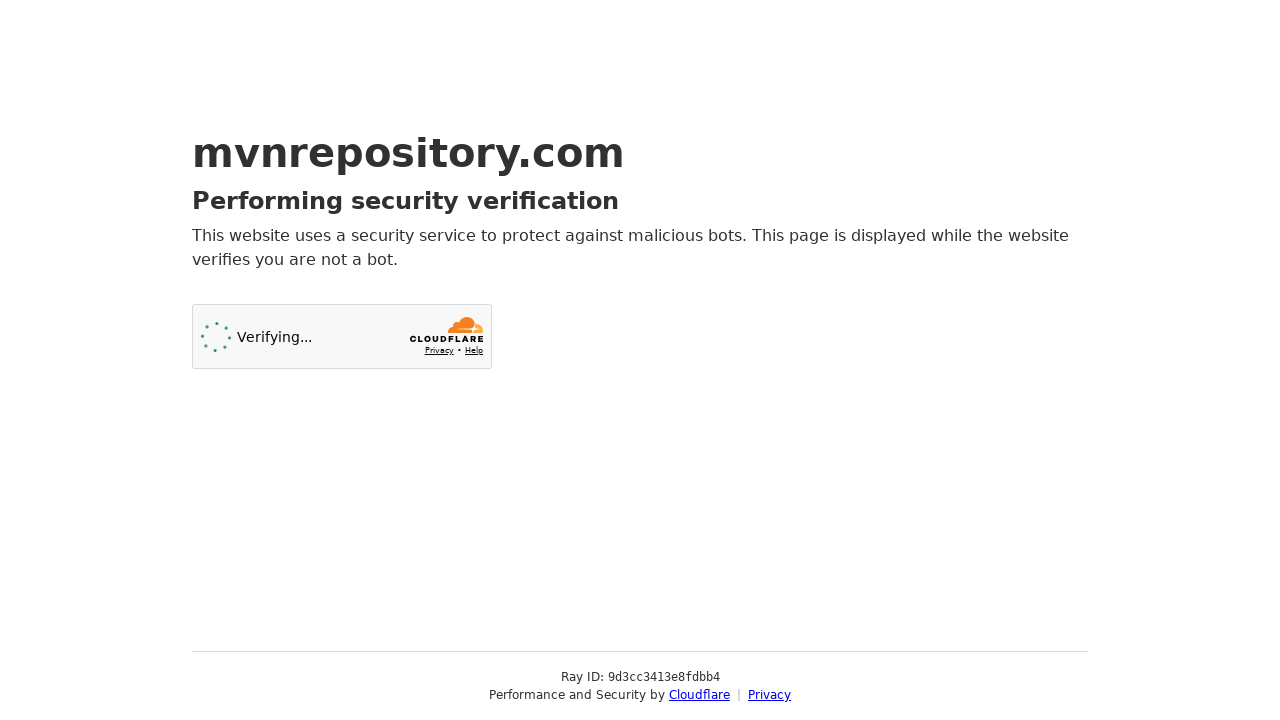

Retrieved current URL
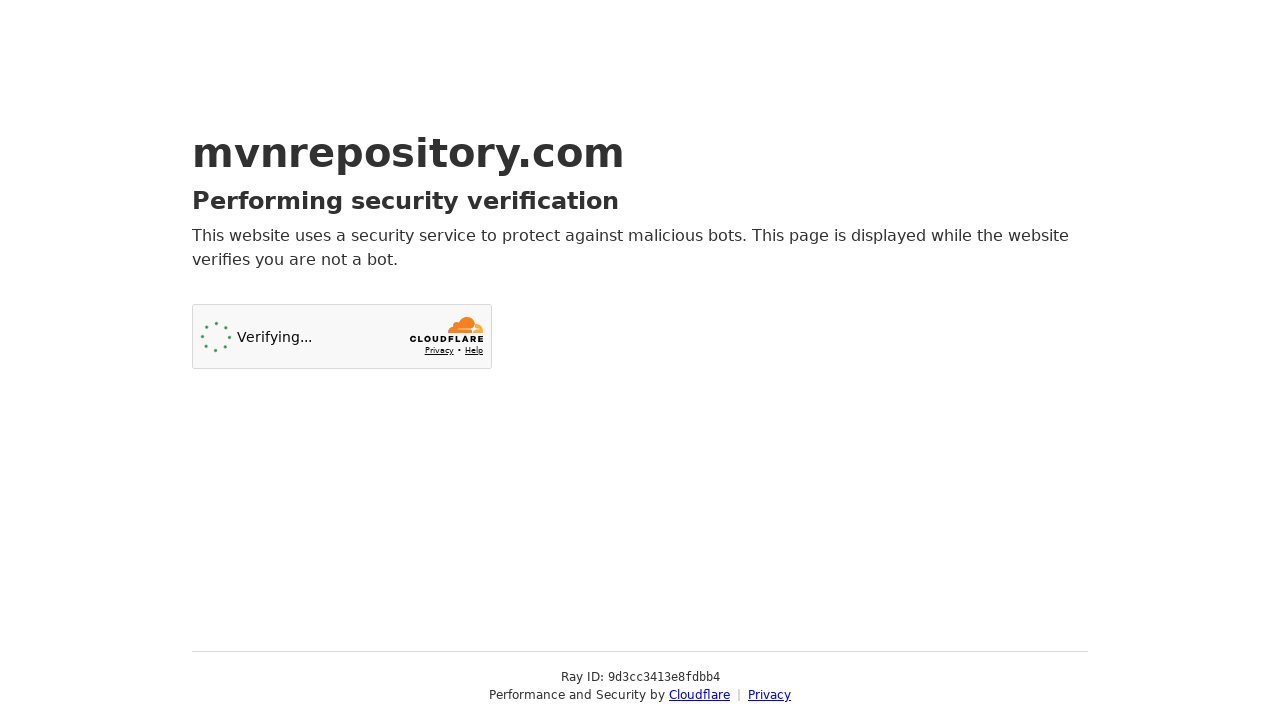

Printed page title: Just a moment...
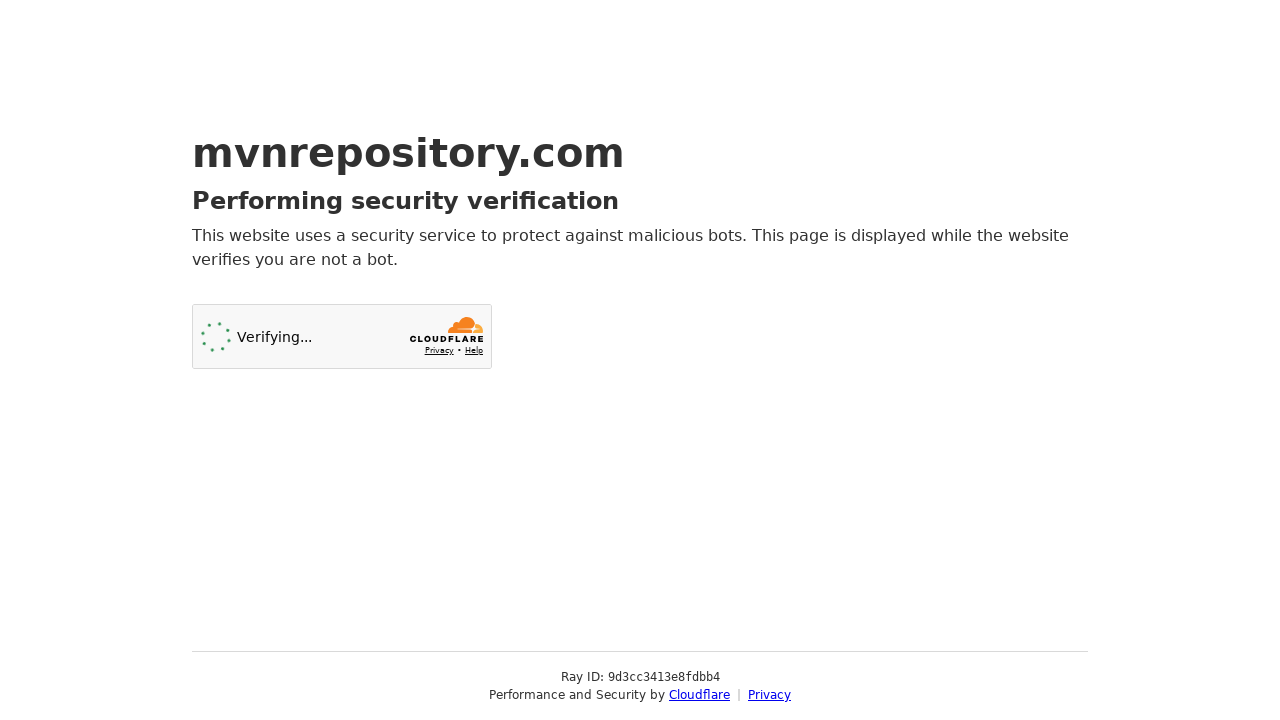

Printed current URL: https://mvnrepository.com/tags/selenium
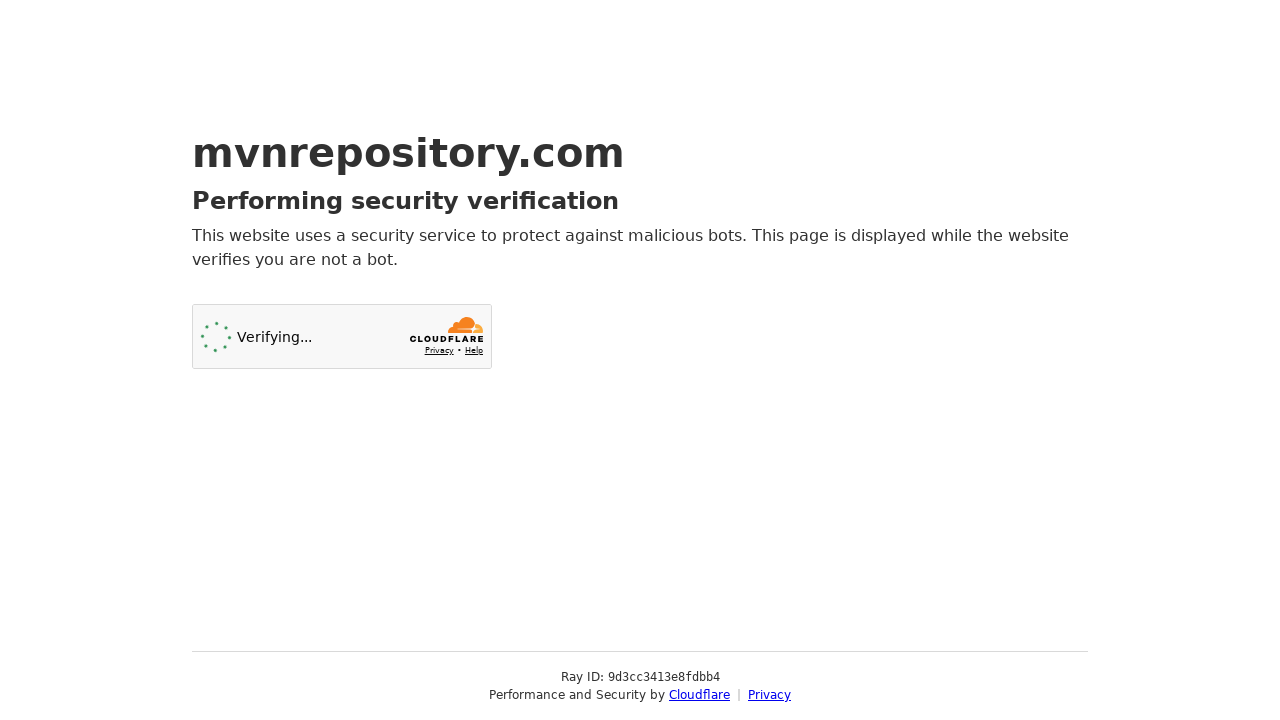

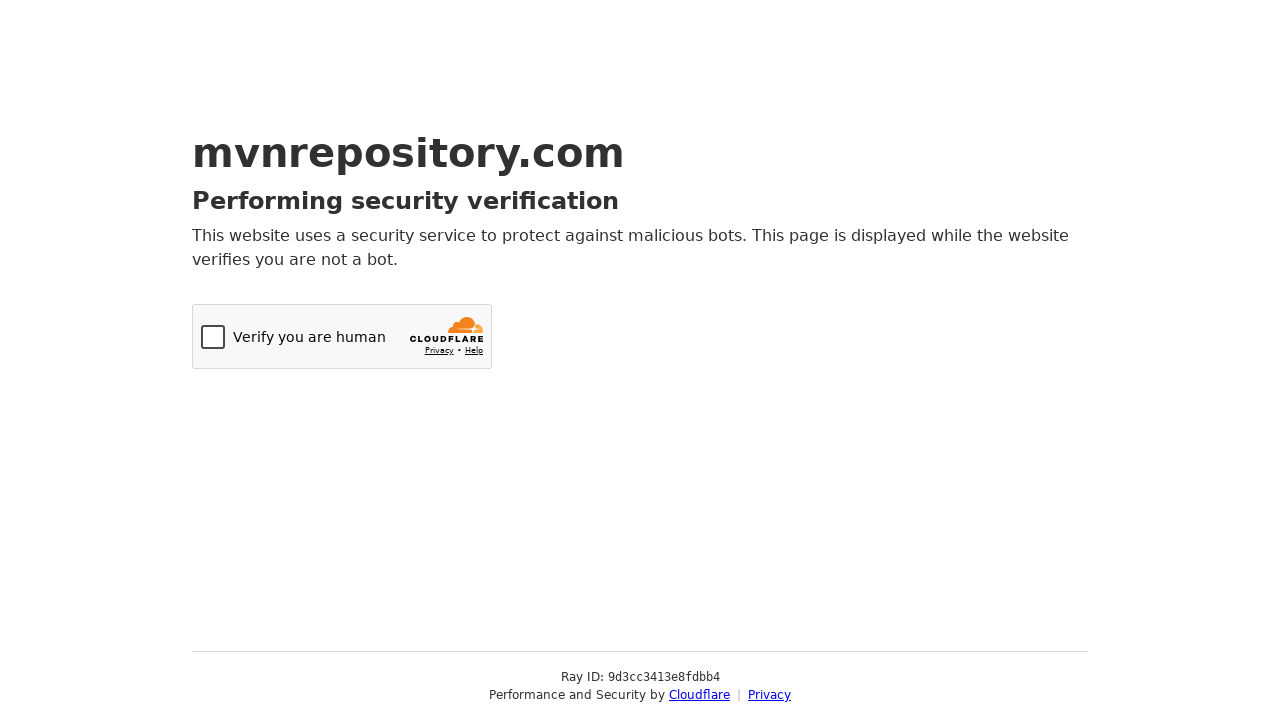